Tests window handling functionality by clicking a button that opens a new tabbed window on a demo automation testing site

Starting URL: http://demo.automationtesting.in/Windows.html

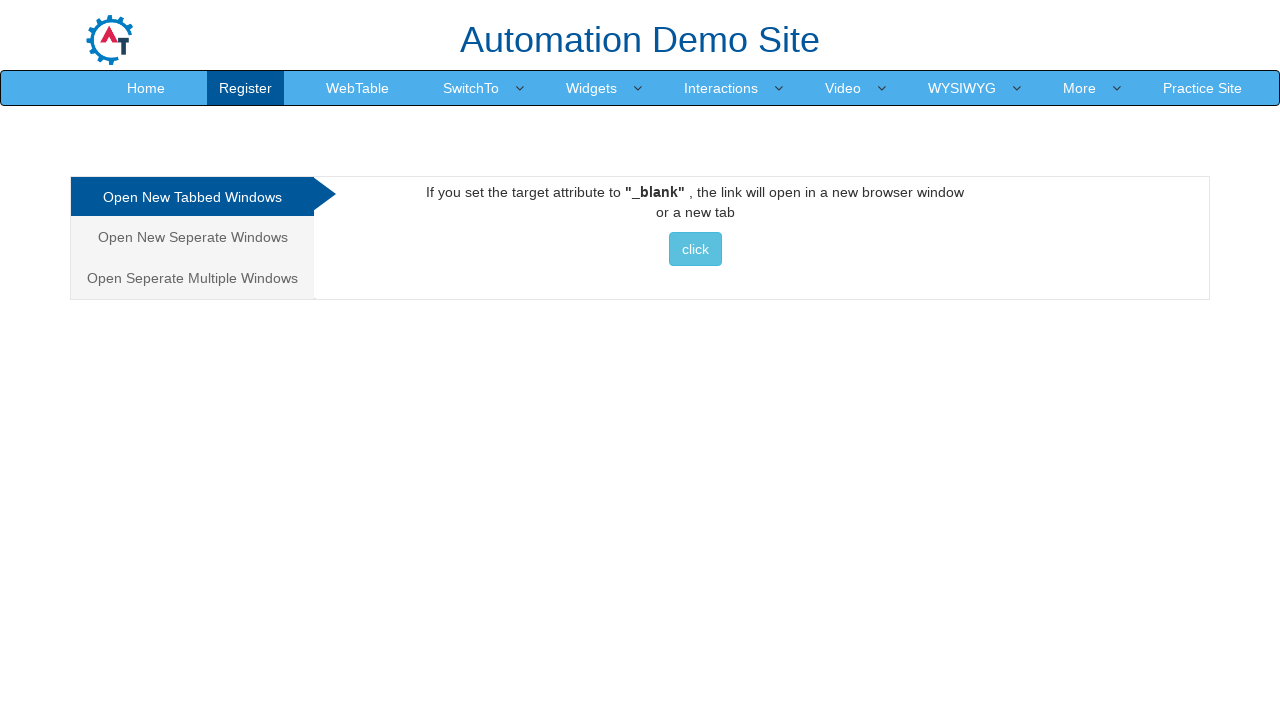

Navigated to demo automation testing site Windows.html page
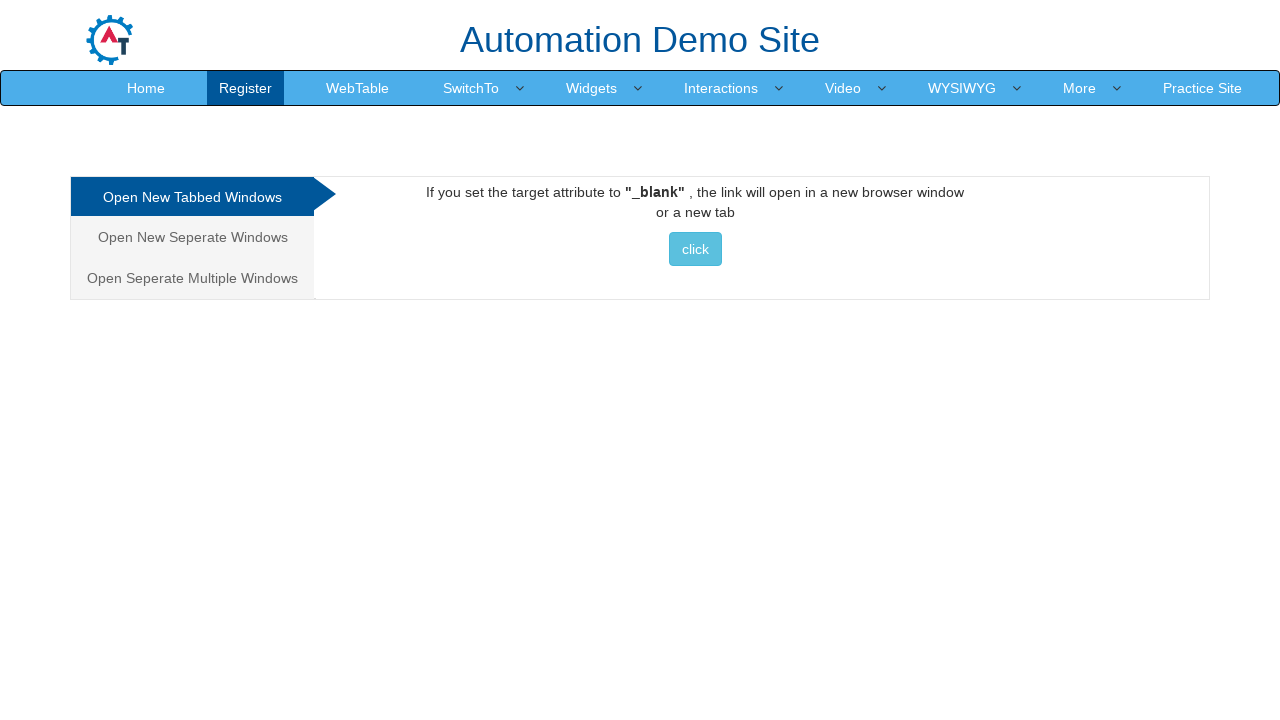

Clicked button to open new tabbed window at (695, 249) on xpath=//*[@id="Tabbed"]/a/button
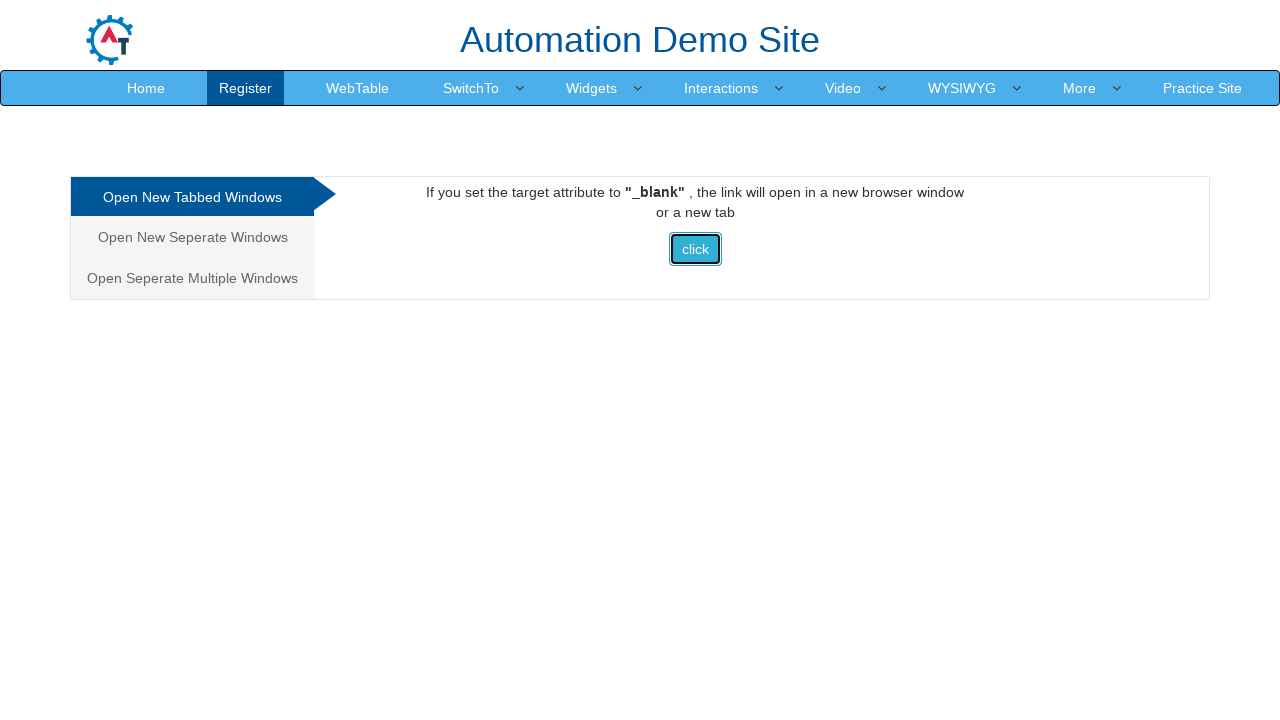

Waited 2 seconds for new window to open
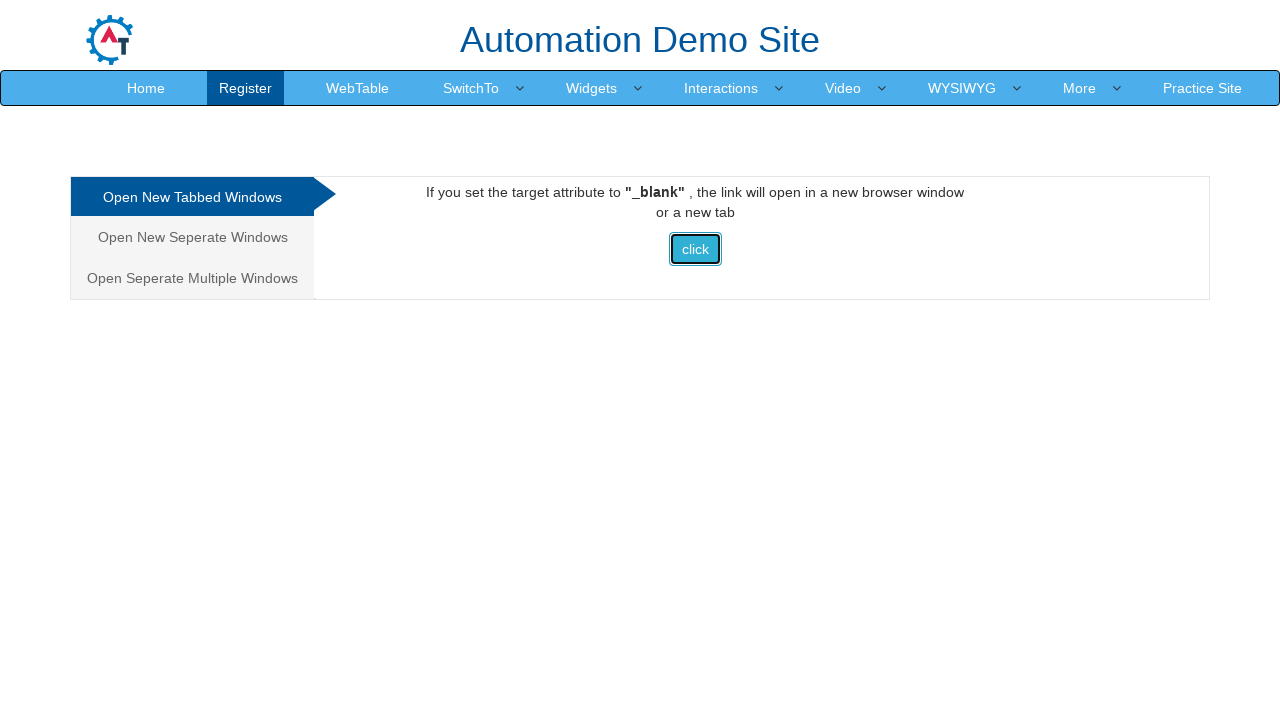

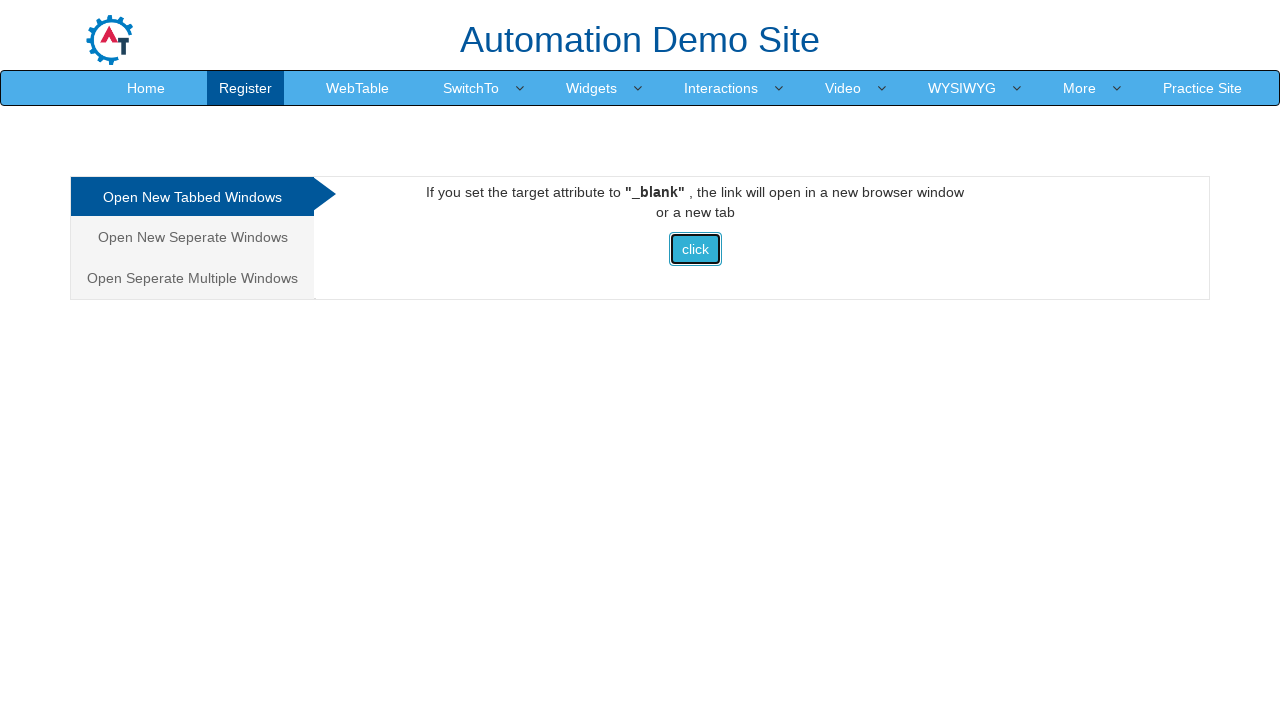